Clicks the fifth checkbox item in the todo list and verifies it becomes checked

Starting URL: https://lambdatest.github.io/sample-todo-app/

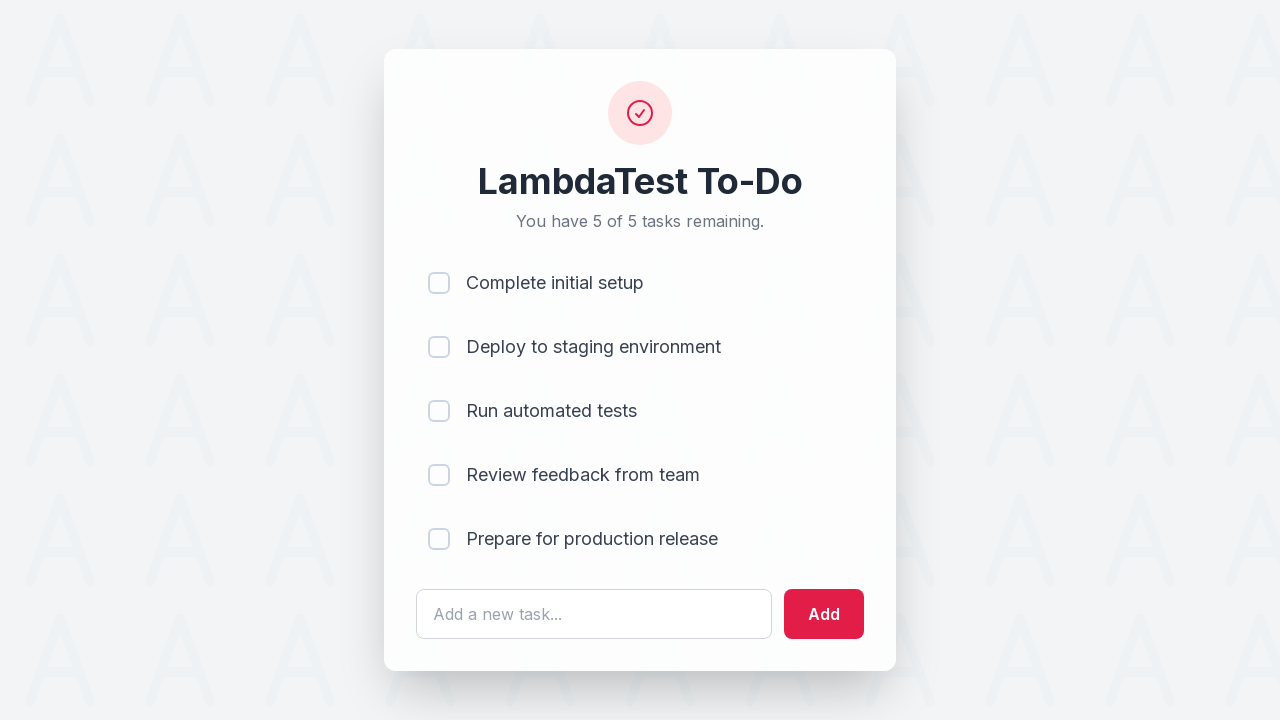

Clicked the fifth checkbox item in the todo list at (439, 539) on input[name='li5']
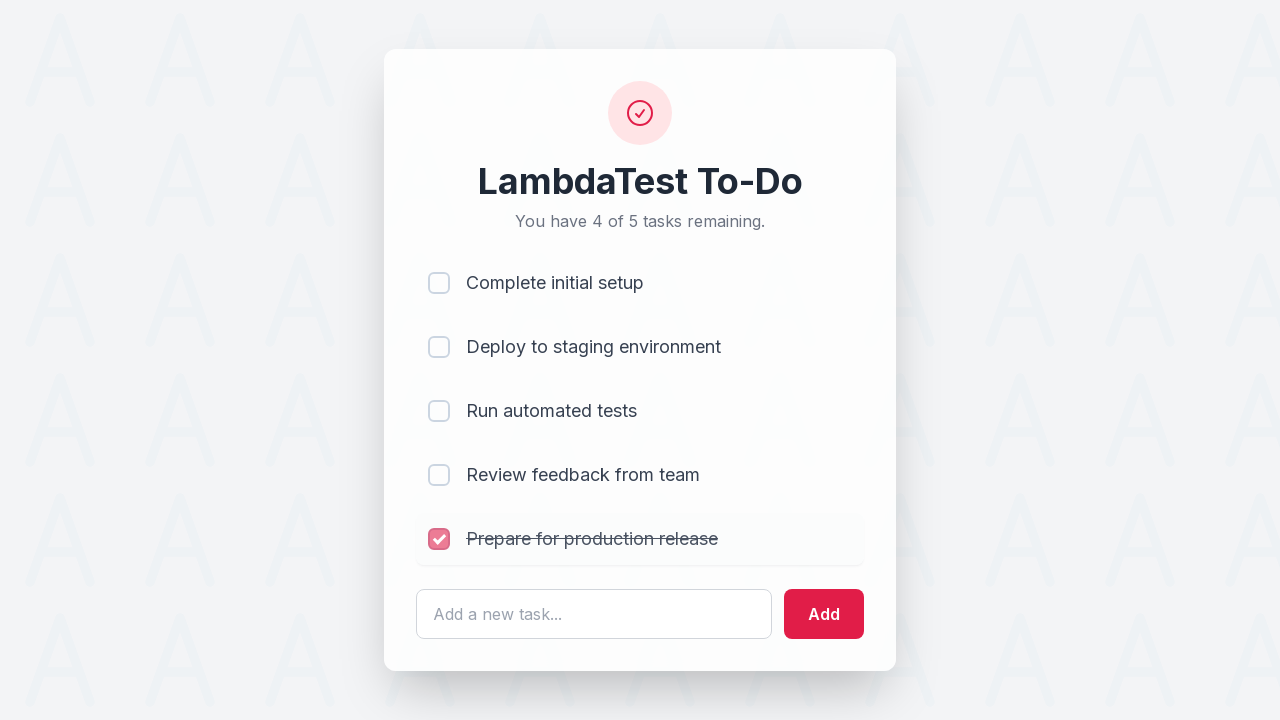

Verified that the fifth checkbox item is now checked
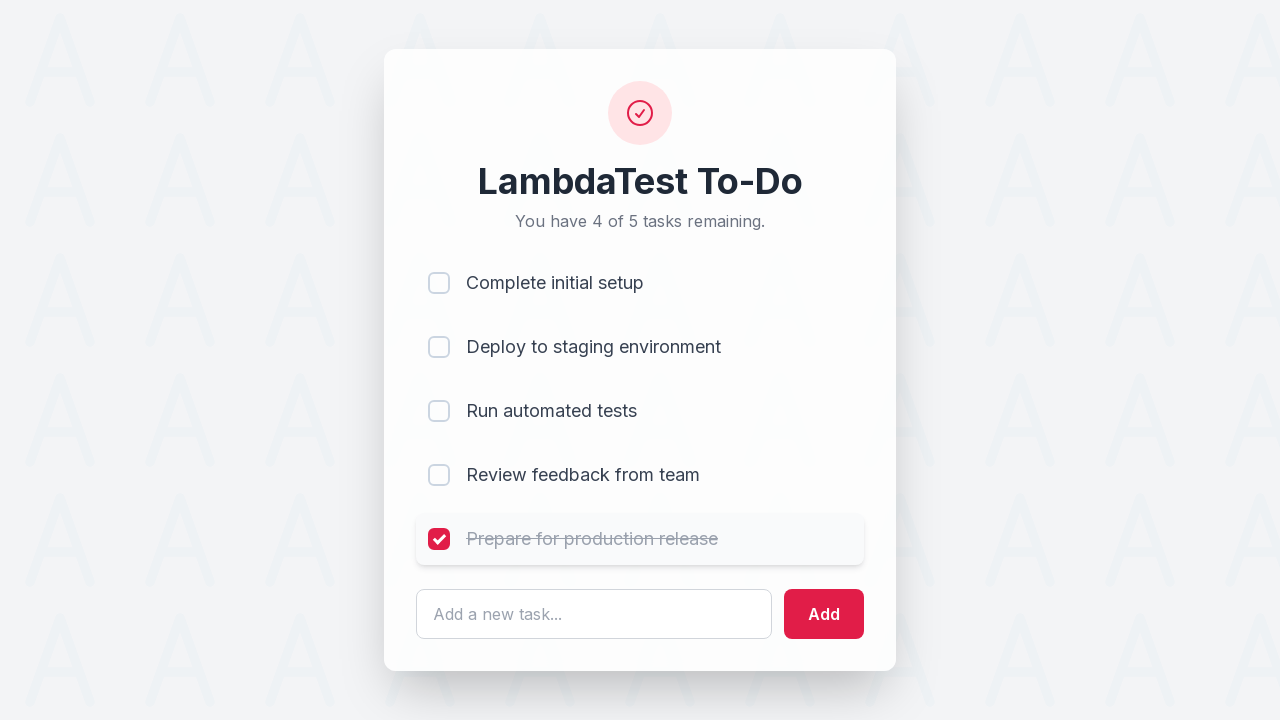

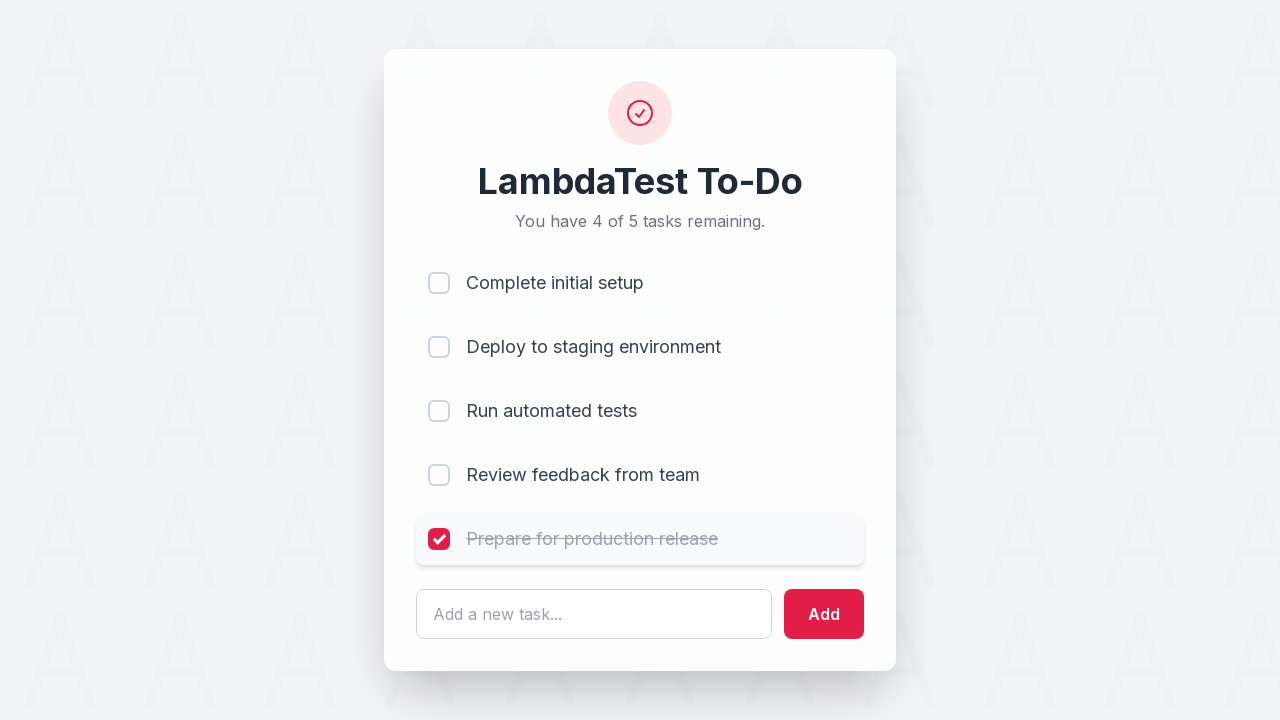